Navigates to the Selenium official website, maximizes the browser window, and verifies that the page title contains "Selenium".

Starting URL: https://www.selenium.dev/

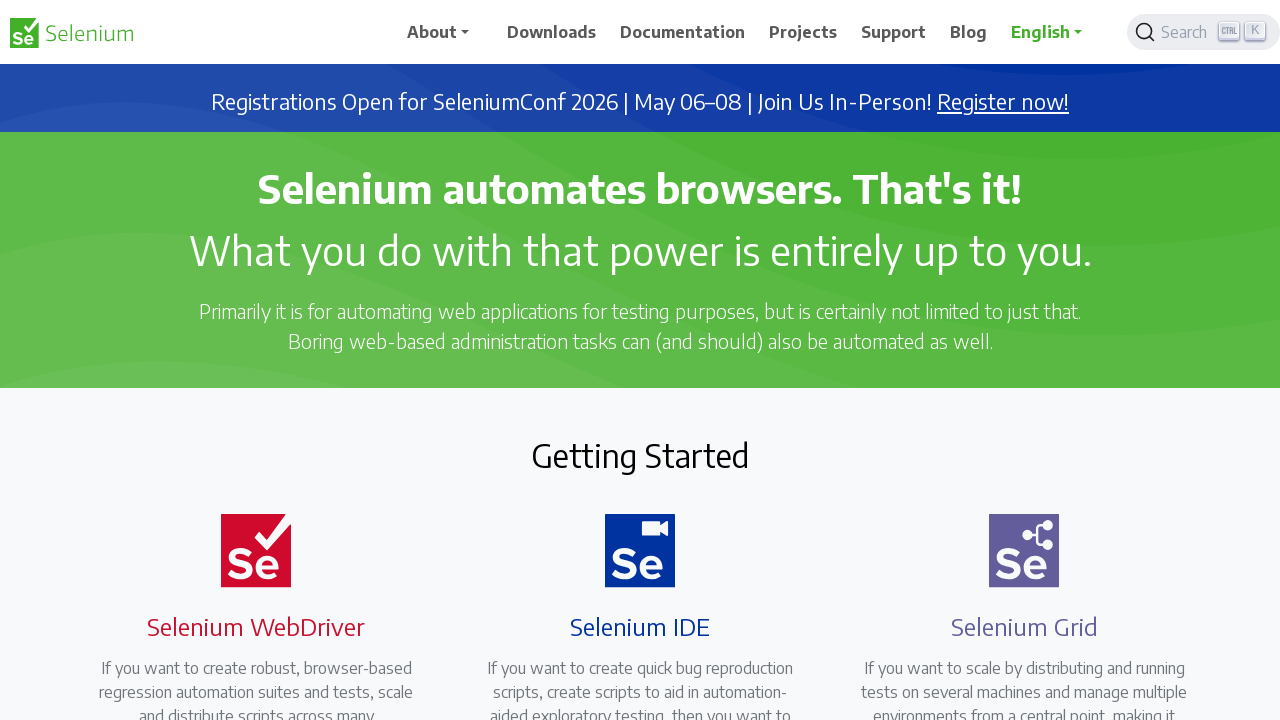

Navigated to Selenium official website
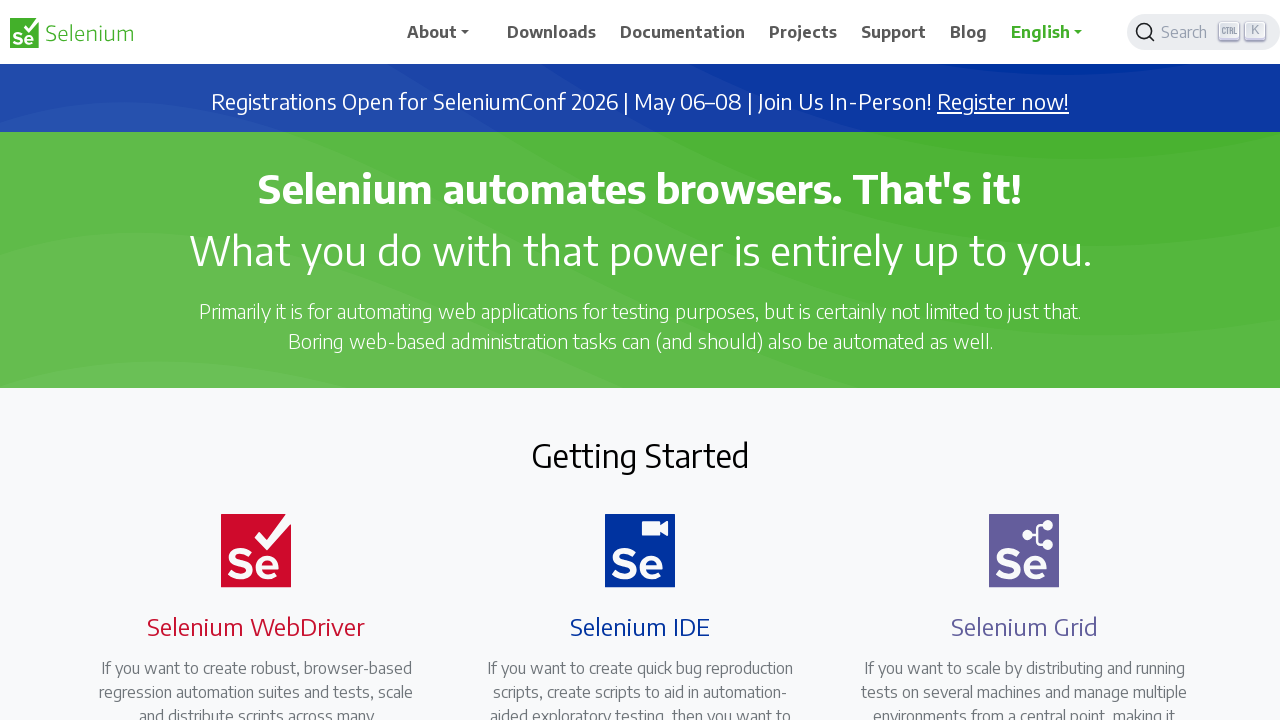

Set viewport size to 1920x1080 to maximize browser window
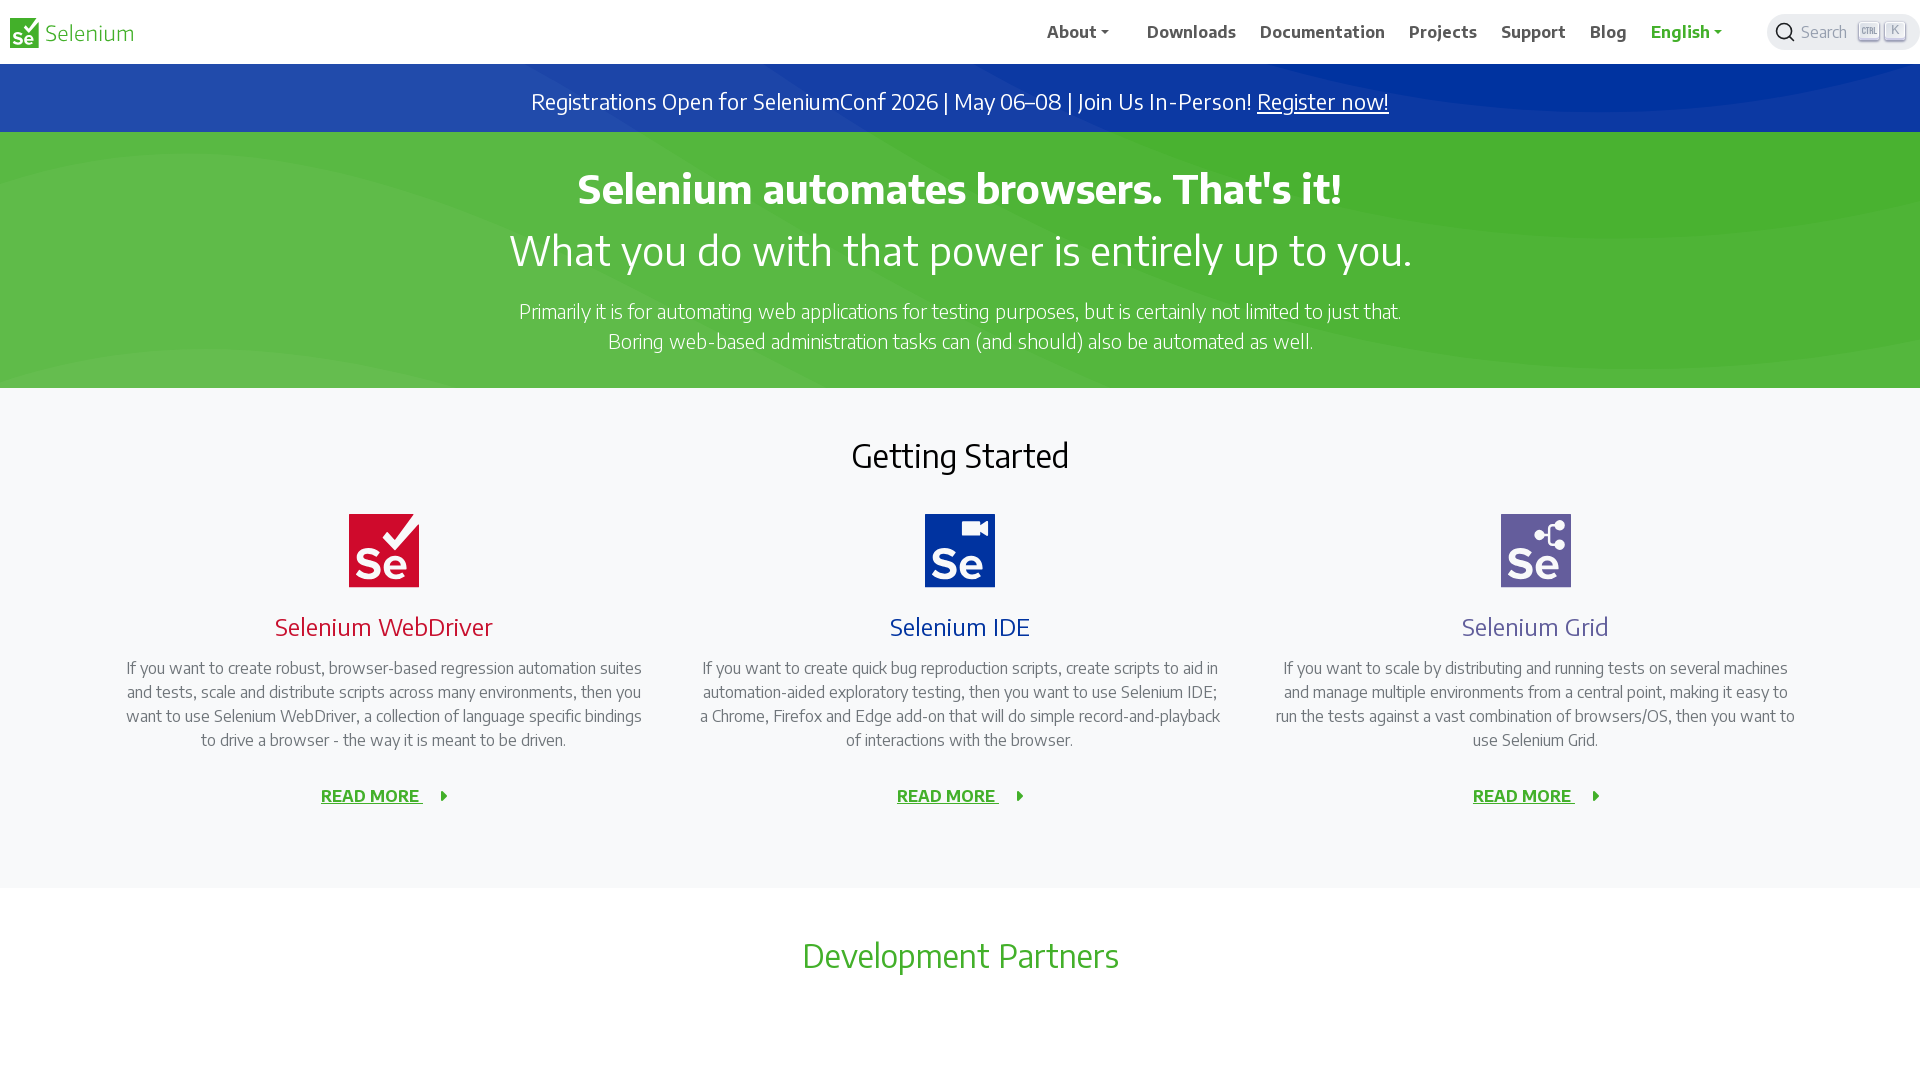

Retrieved page title: Selenium
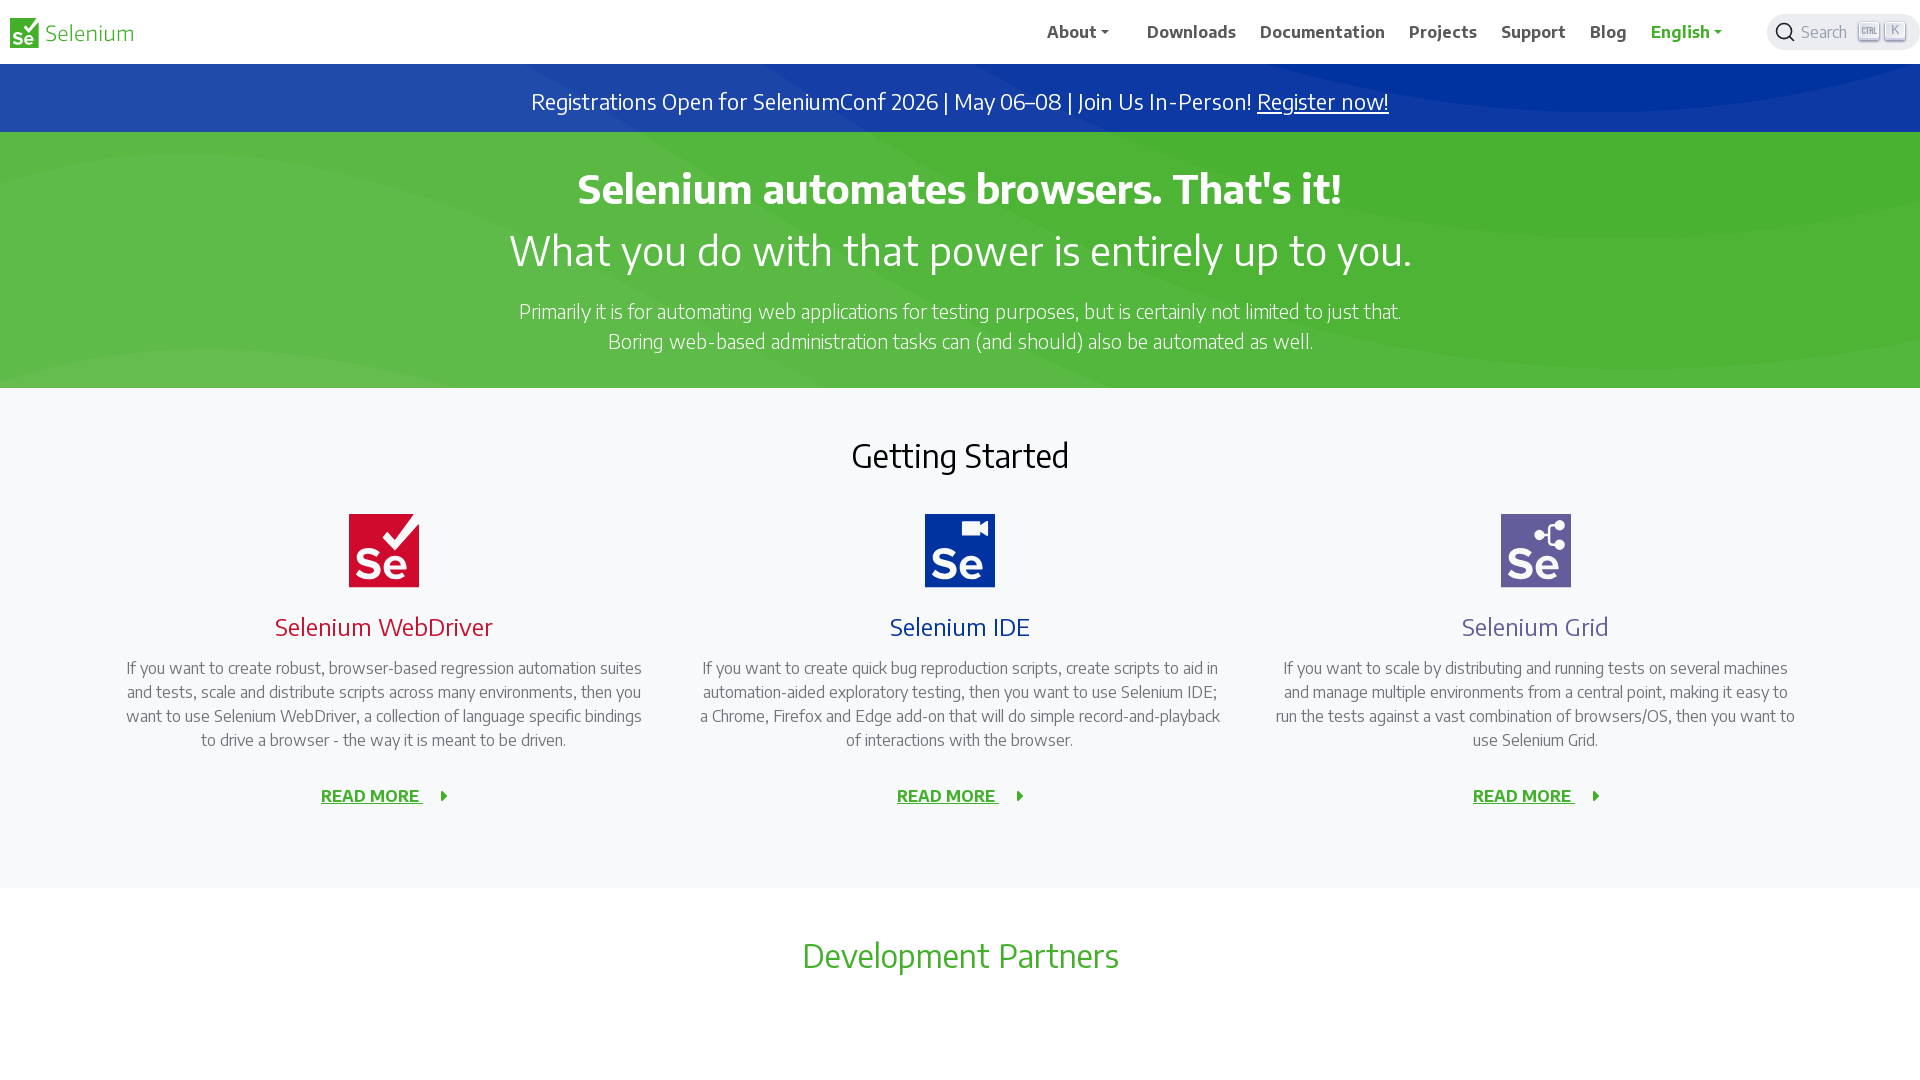

Verified page title contains 'Selenium'
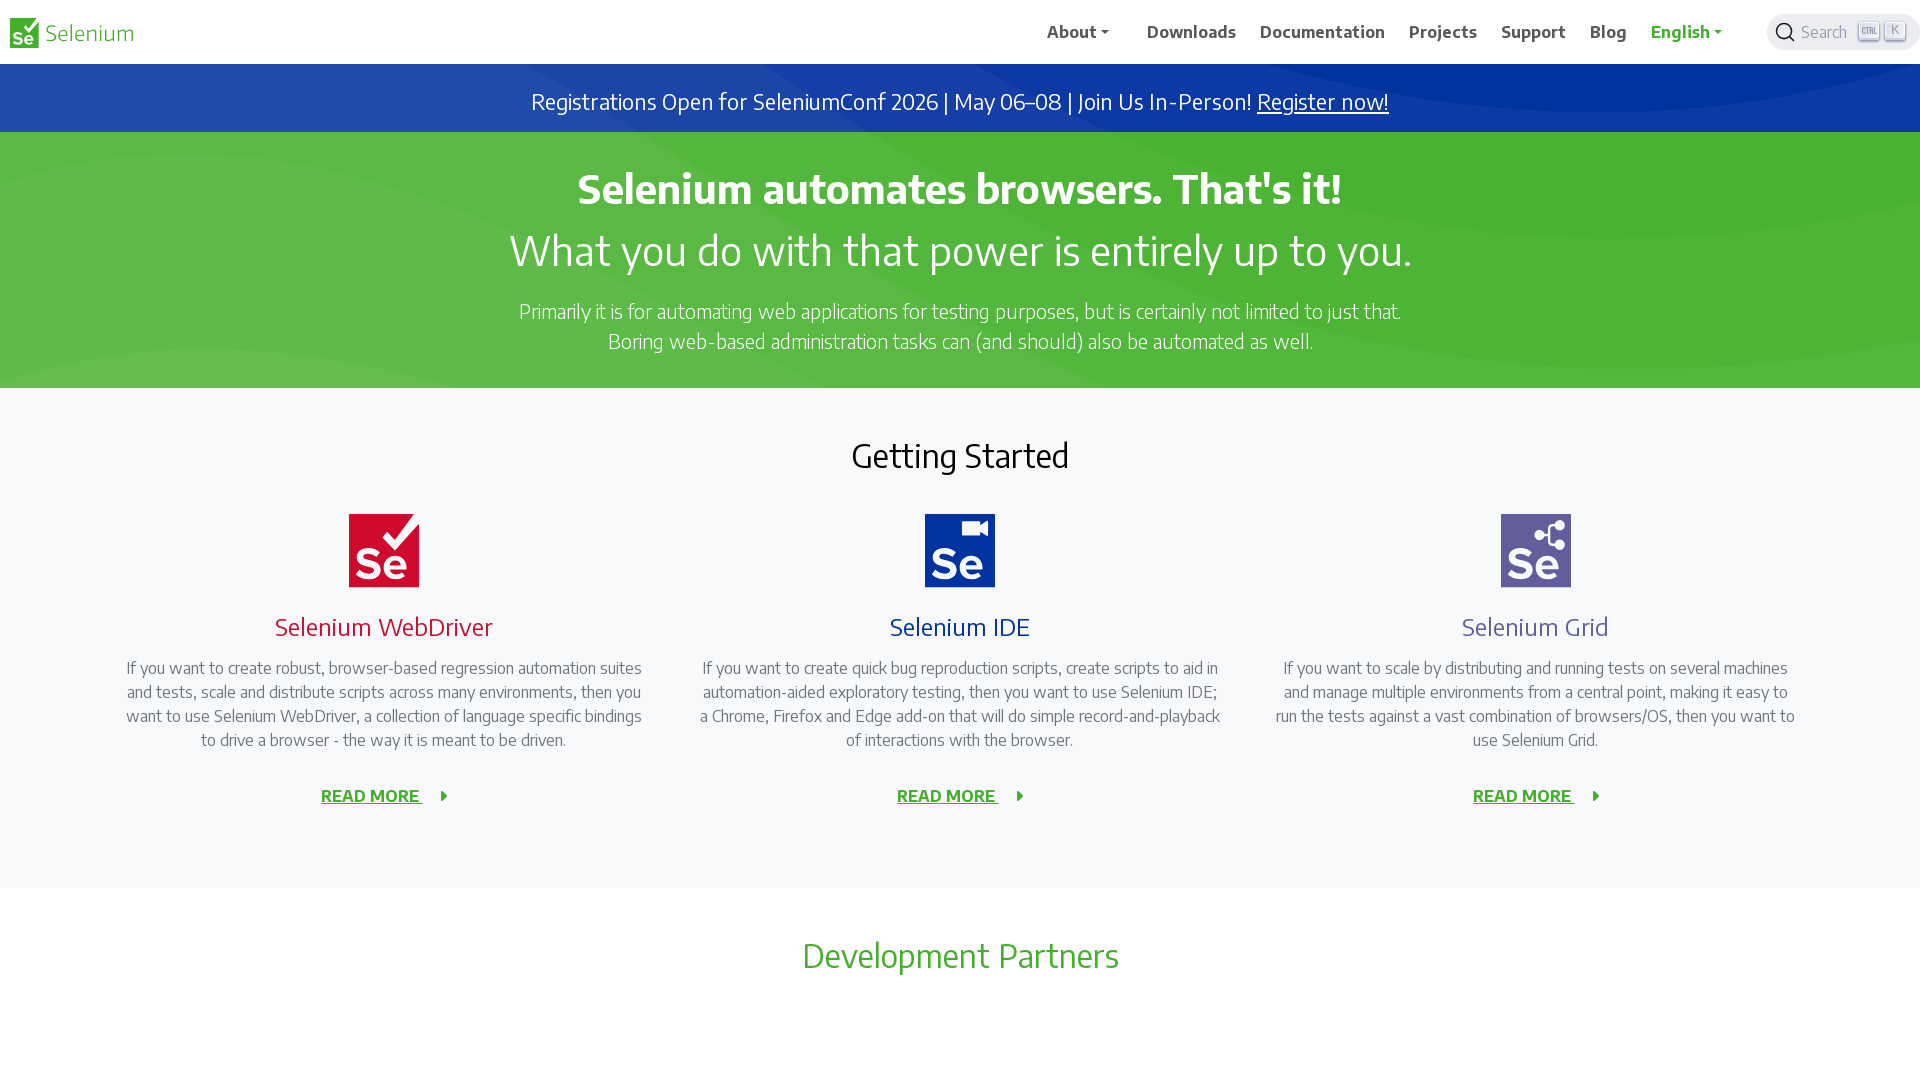

Waited for page to reach domcontentloaded state
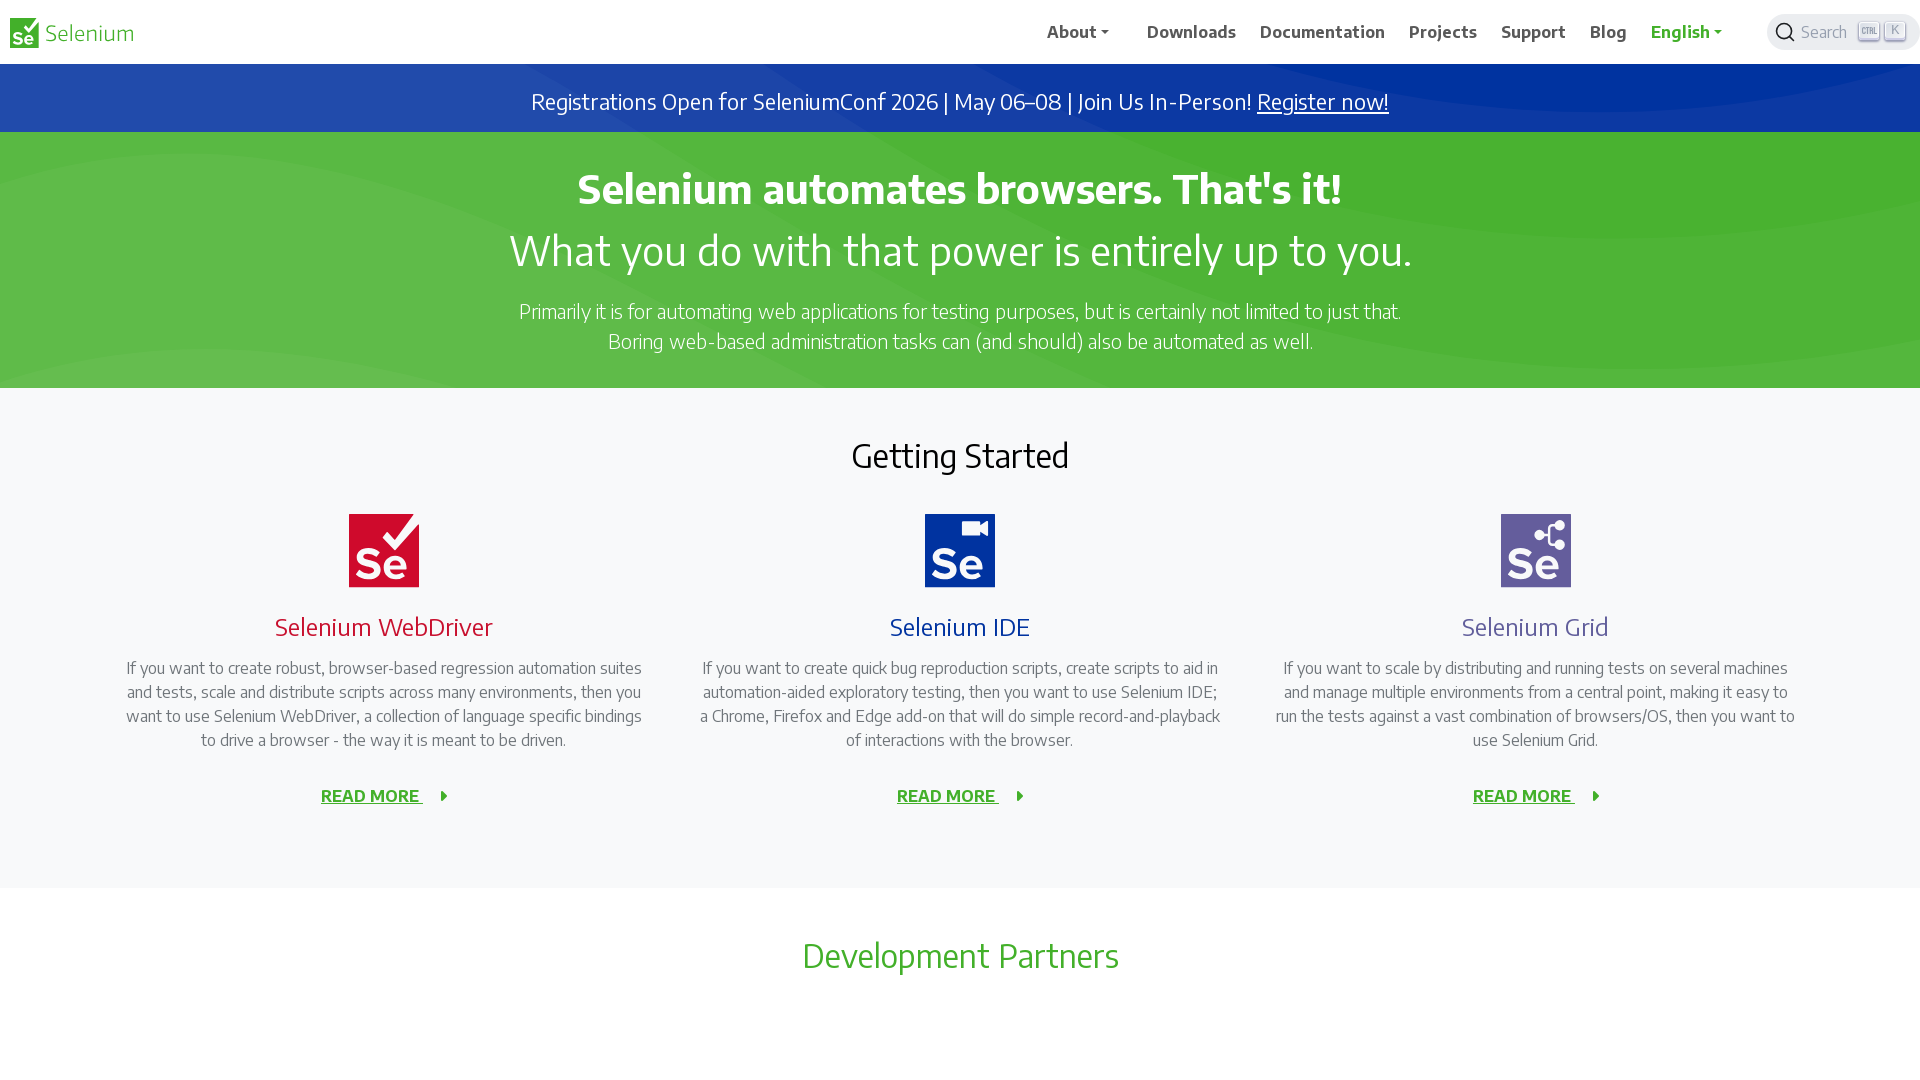

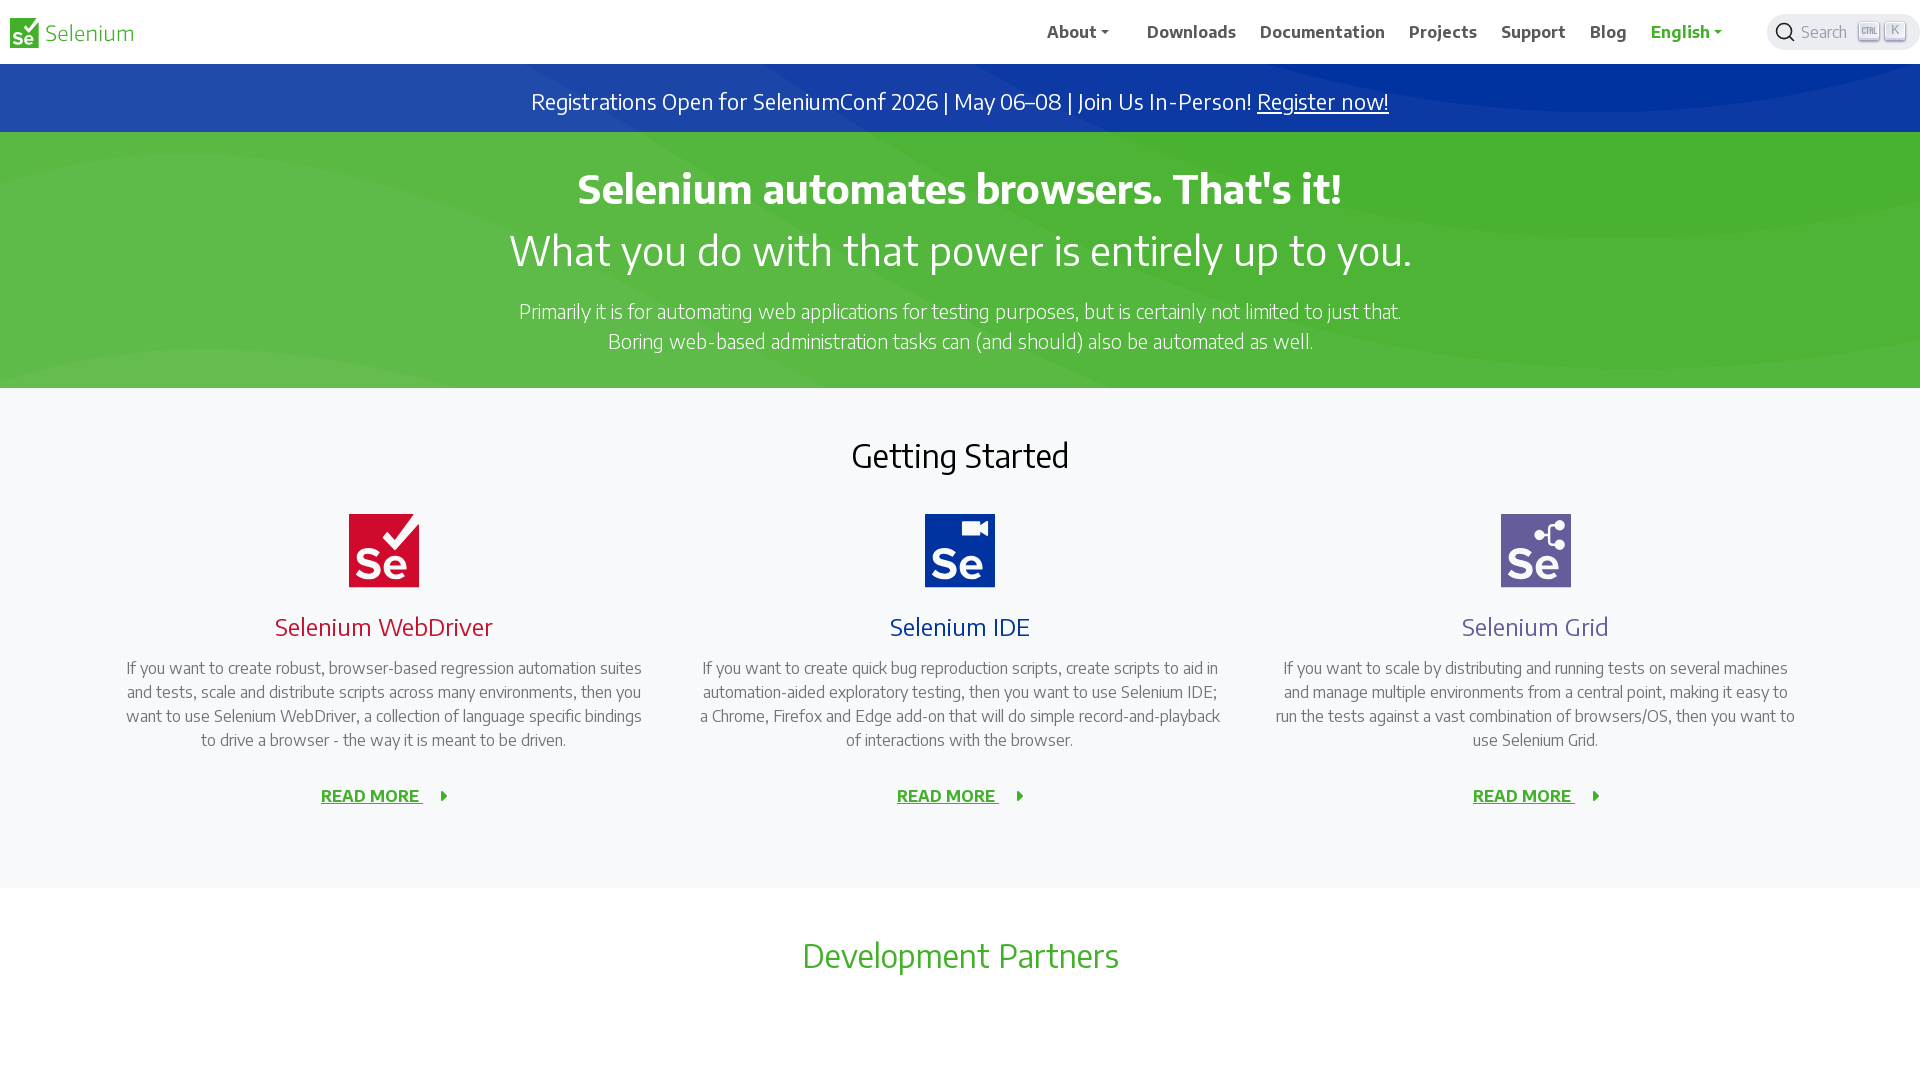